Tests handling a confirm dialog by scrolling to the confirm button, clicking it, and accepting the confirmation alert.

Starting URL: https://demoqa.com/alerts

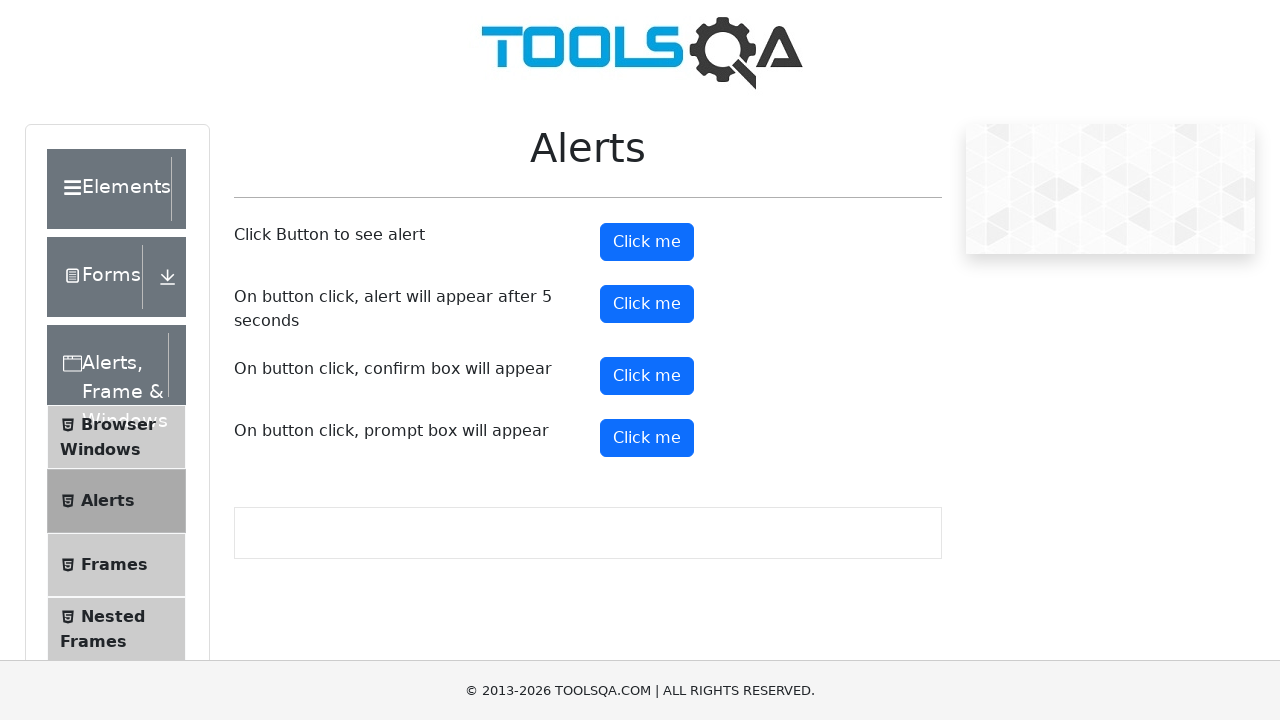

Set up dialog handler to accept confirm dialogs
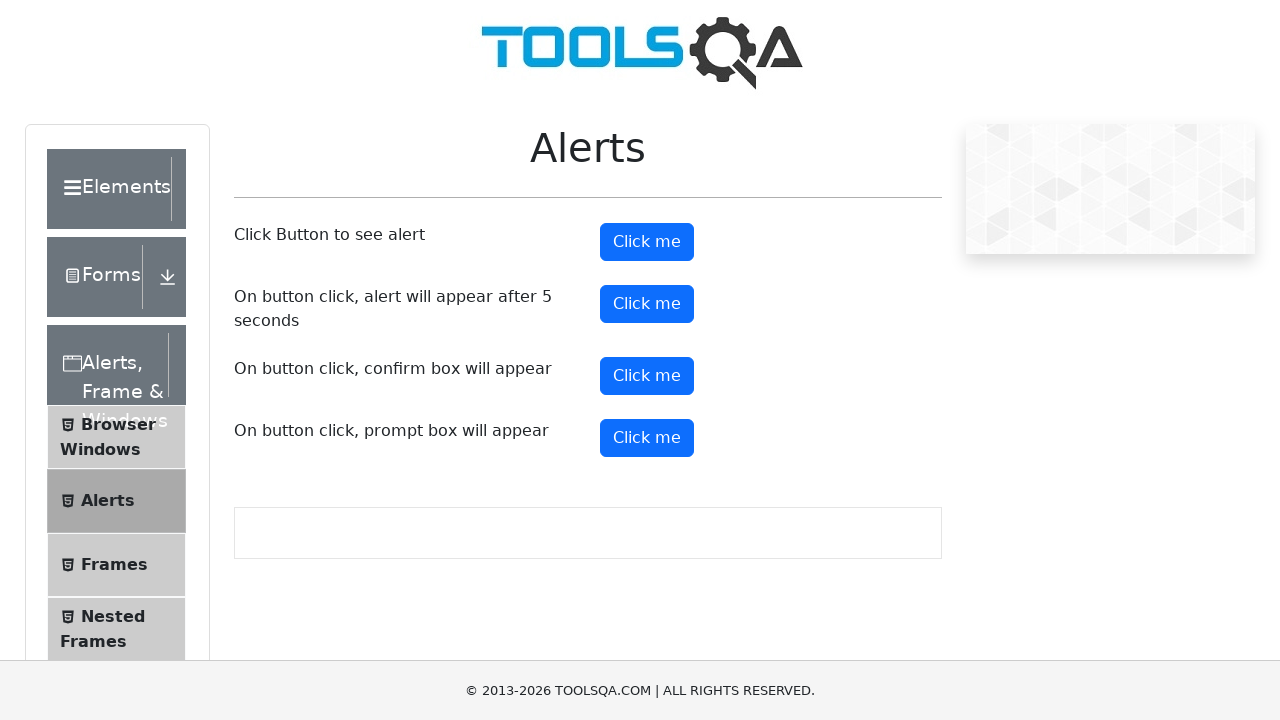

Scrolled to confirm button
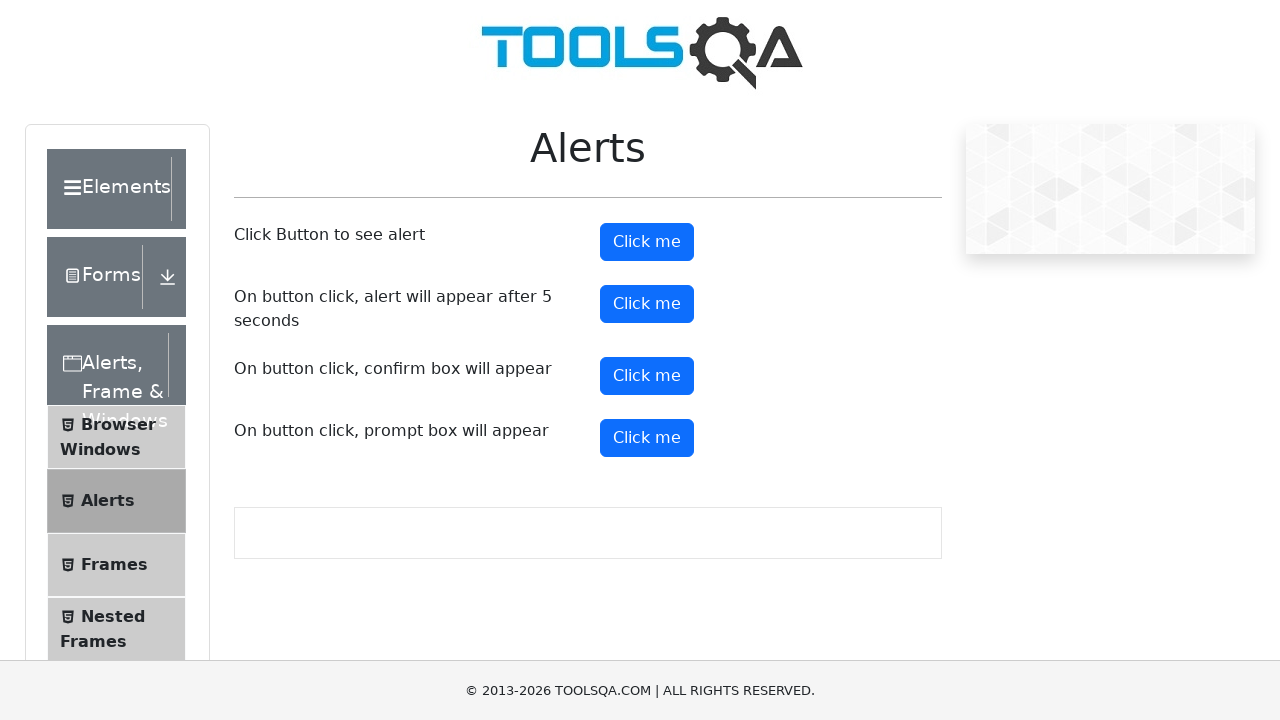

Clicked confirm button to trigger the confirm dialog at (647, 376) on #confirmButton
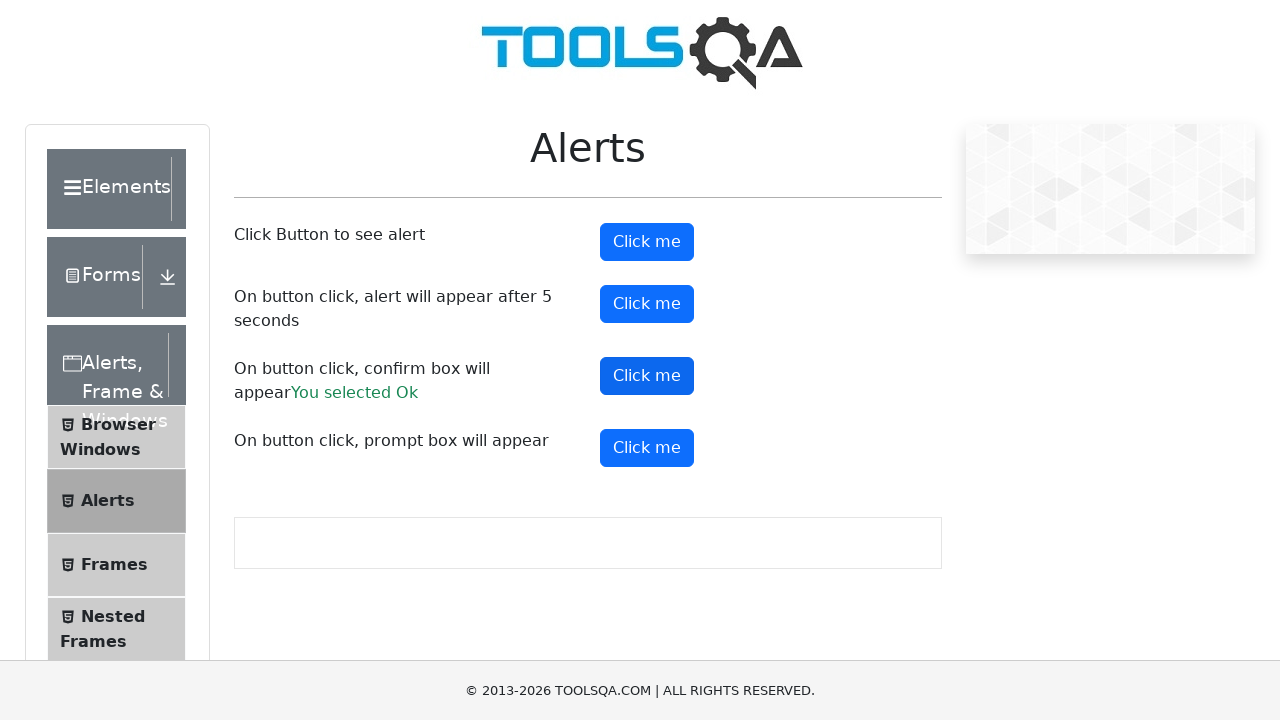

Confirmation result appeared on page
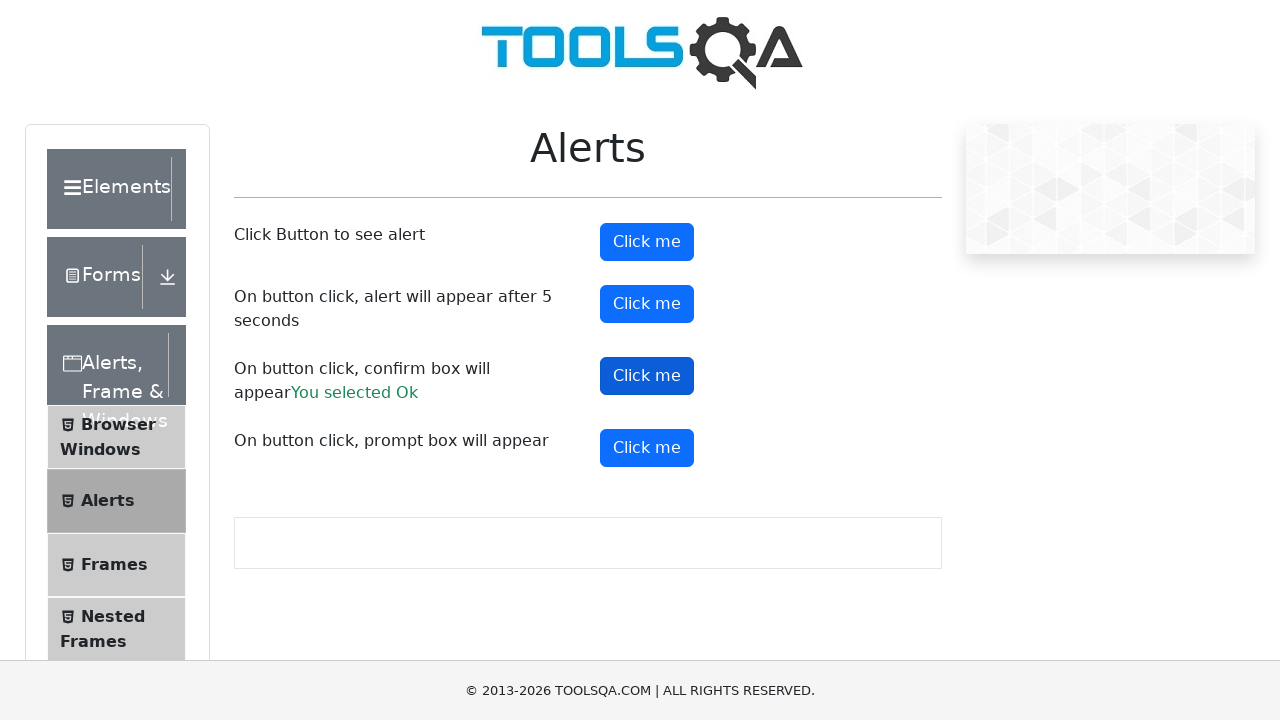

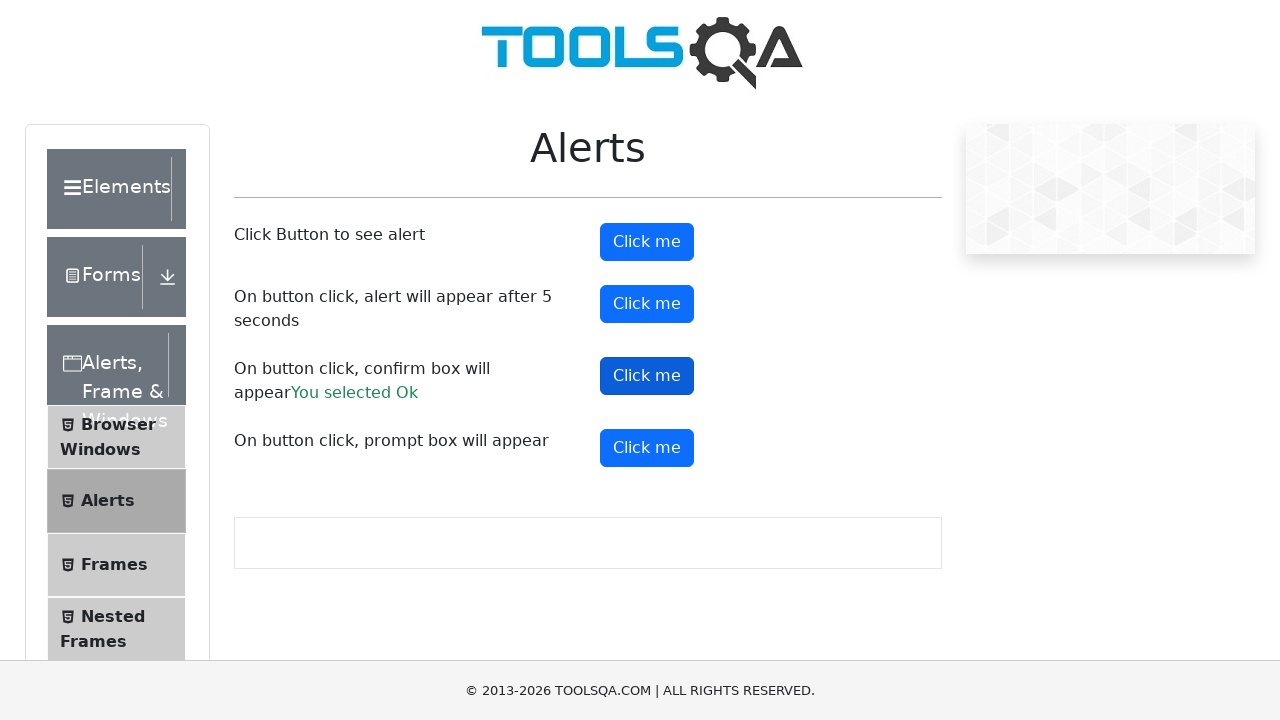